Tests scroll and mouse hover functionality by scrolling to a mouse hover element, hovering over it, and clicking the "Top" link that appears

Starting URL: https://rahulshettyacademy.com/AutomationPractice/

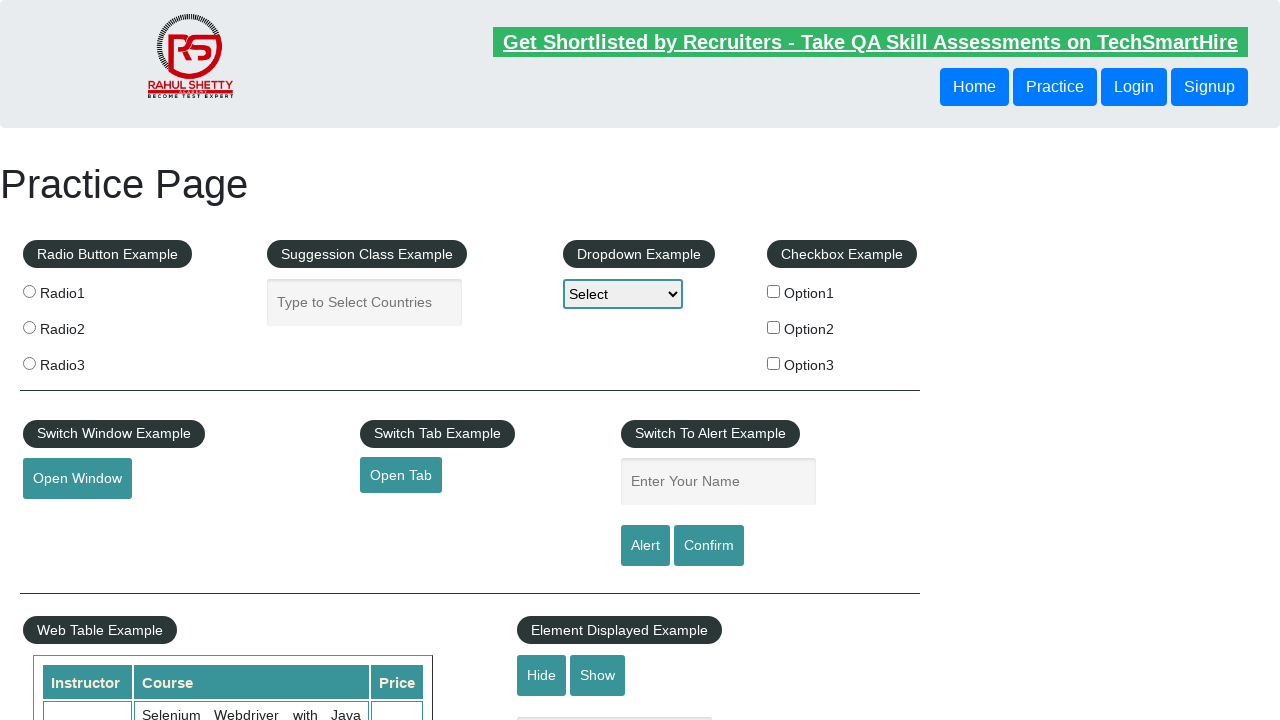

Scrolled mouse hover element into view
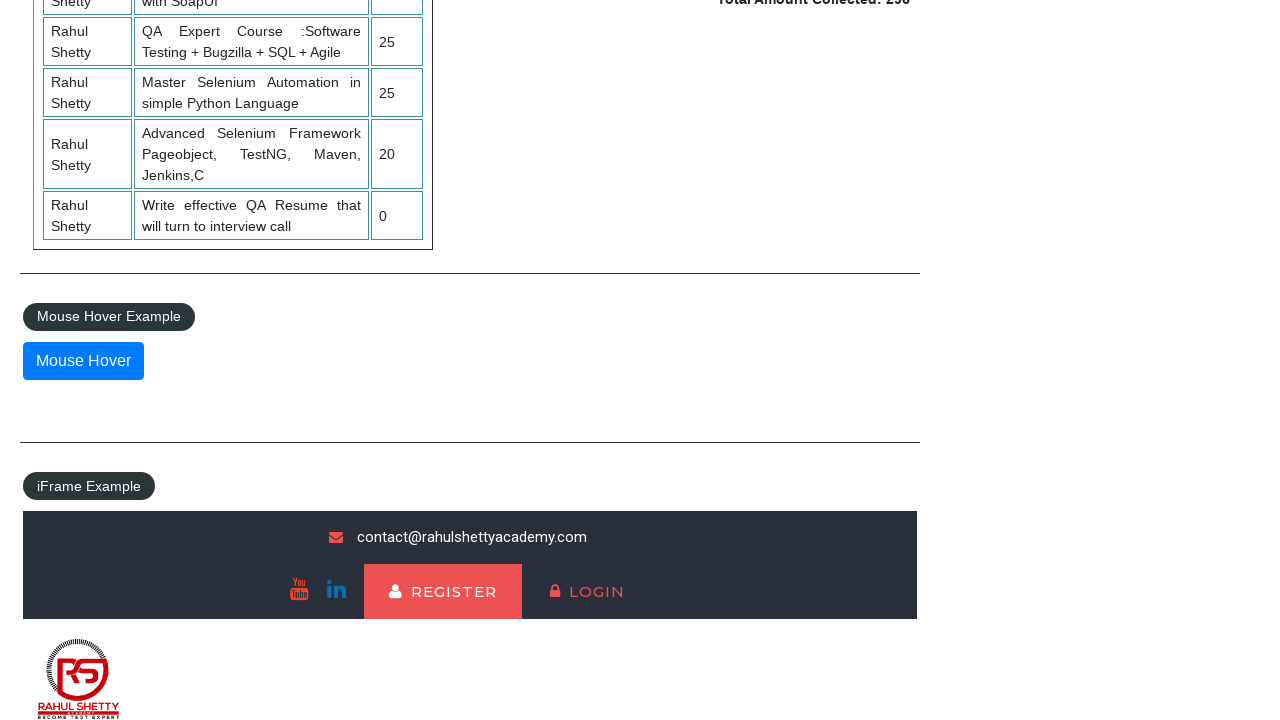

Hovered over mouse hover element to reveal dropdown menu at (83, 361) on #mousehover
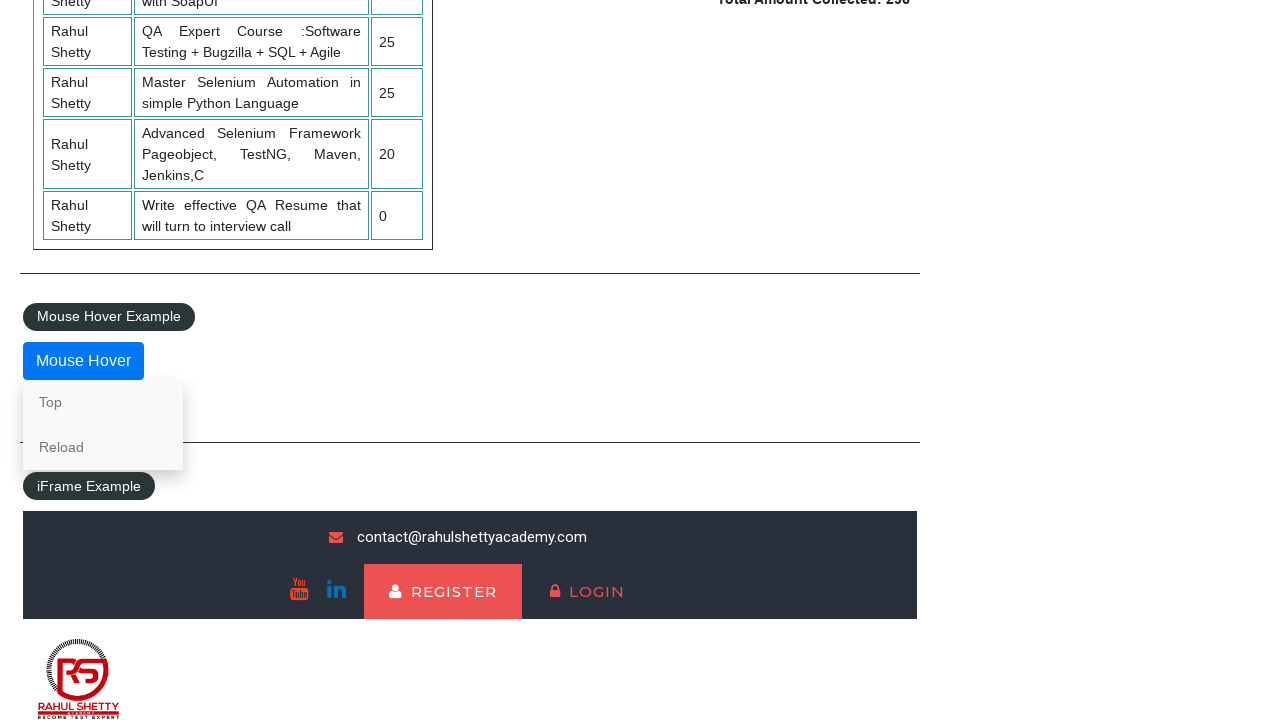

Clicked 'Top' link from hover menu at (103, 402) on a:text('Top')
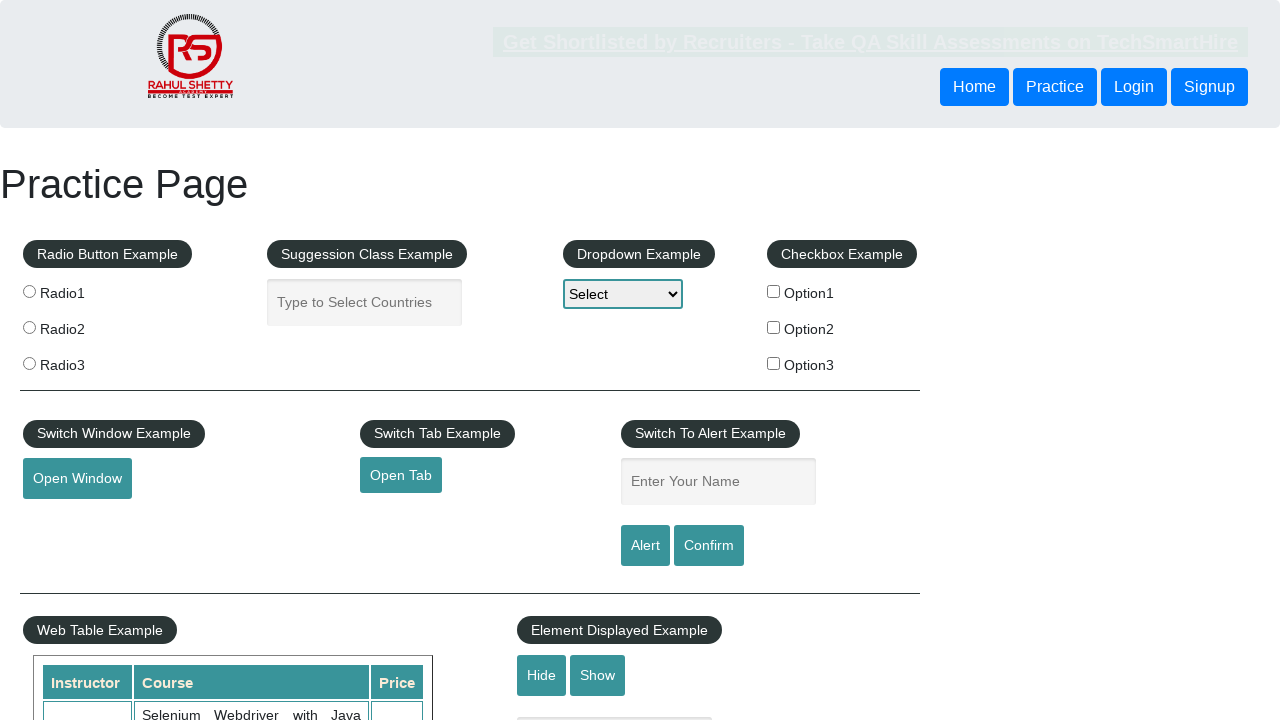

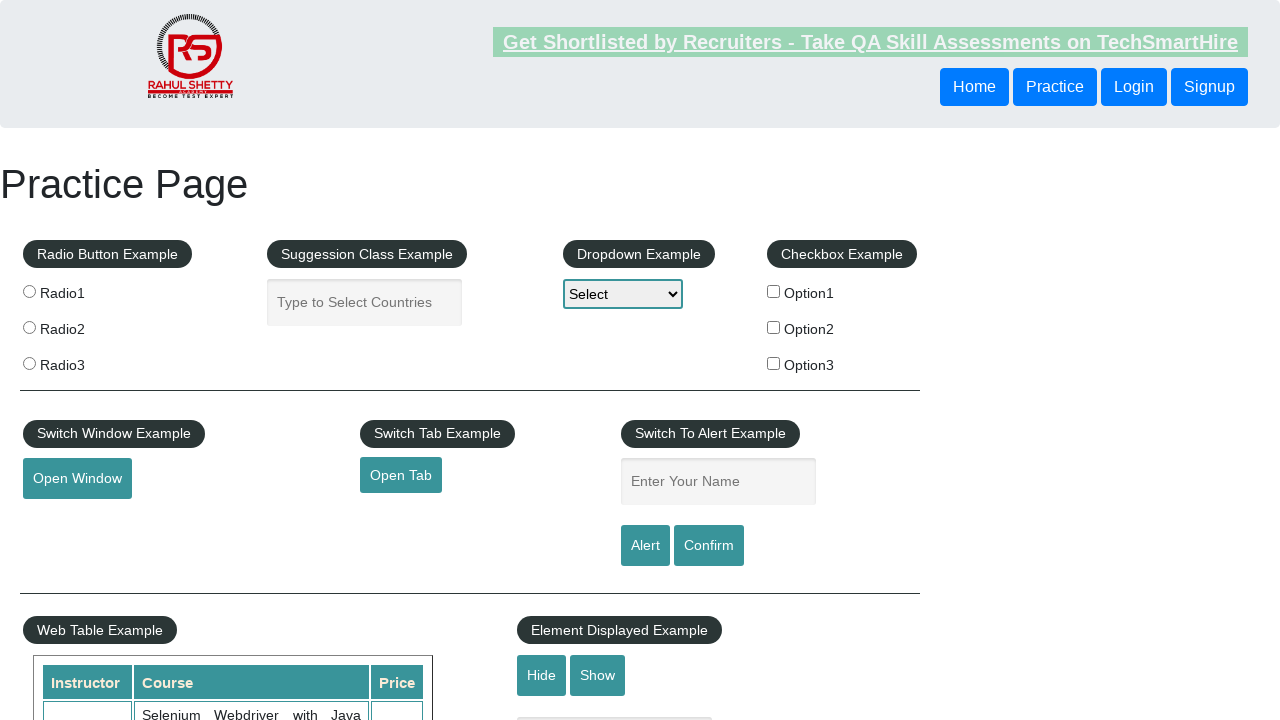